Navigates to a practice automation page and verifies that table data (prices and amounts) can be accessed and displayed correctly

Starting URL: https://www.rahulshettyacademy.com/AutomationPractice/

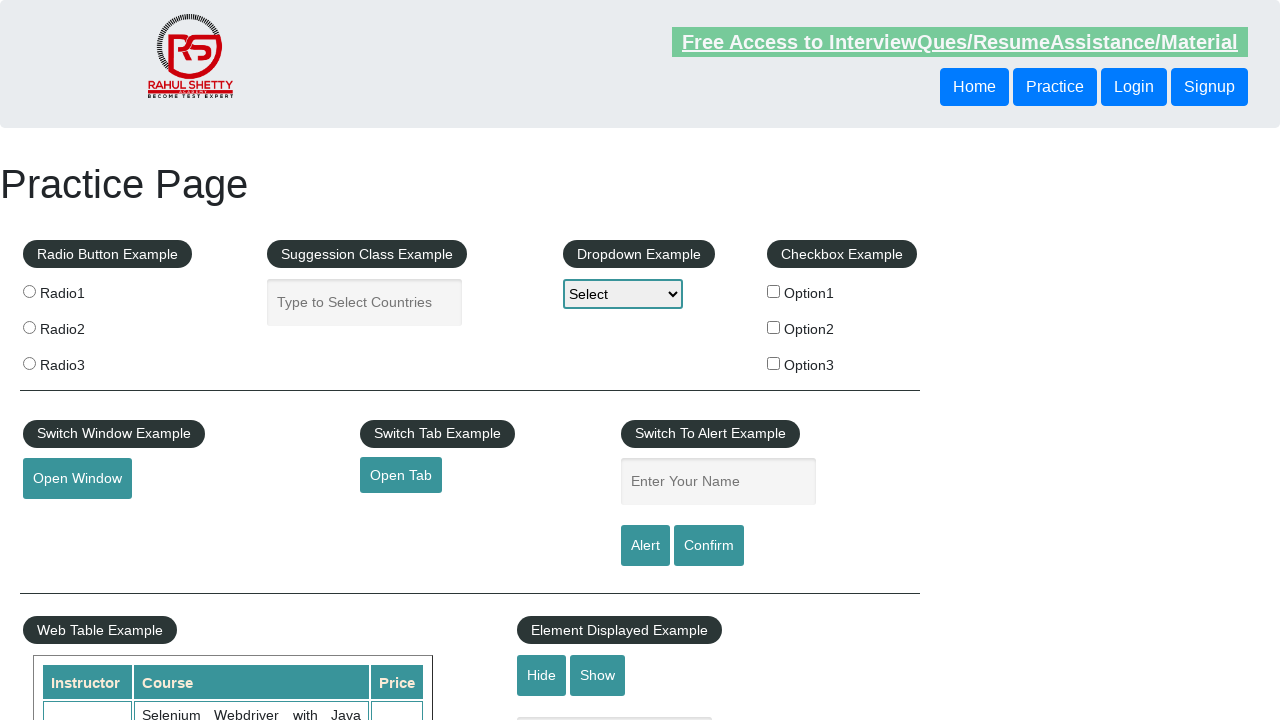

Navigated to Rahul Shetty Academy automation practice page
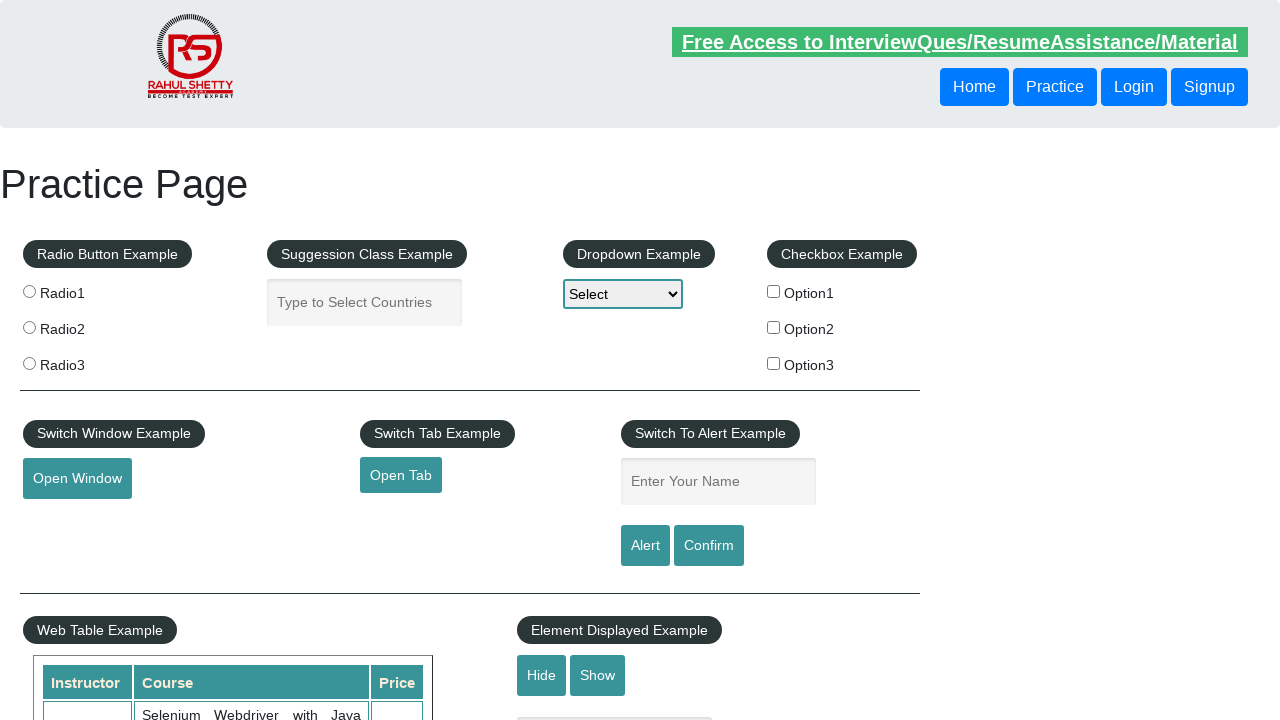

Waited for courses table to load
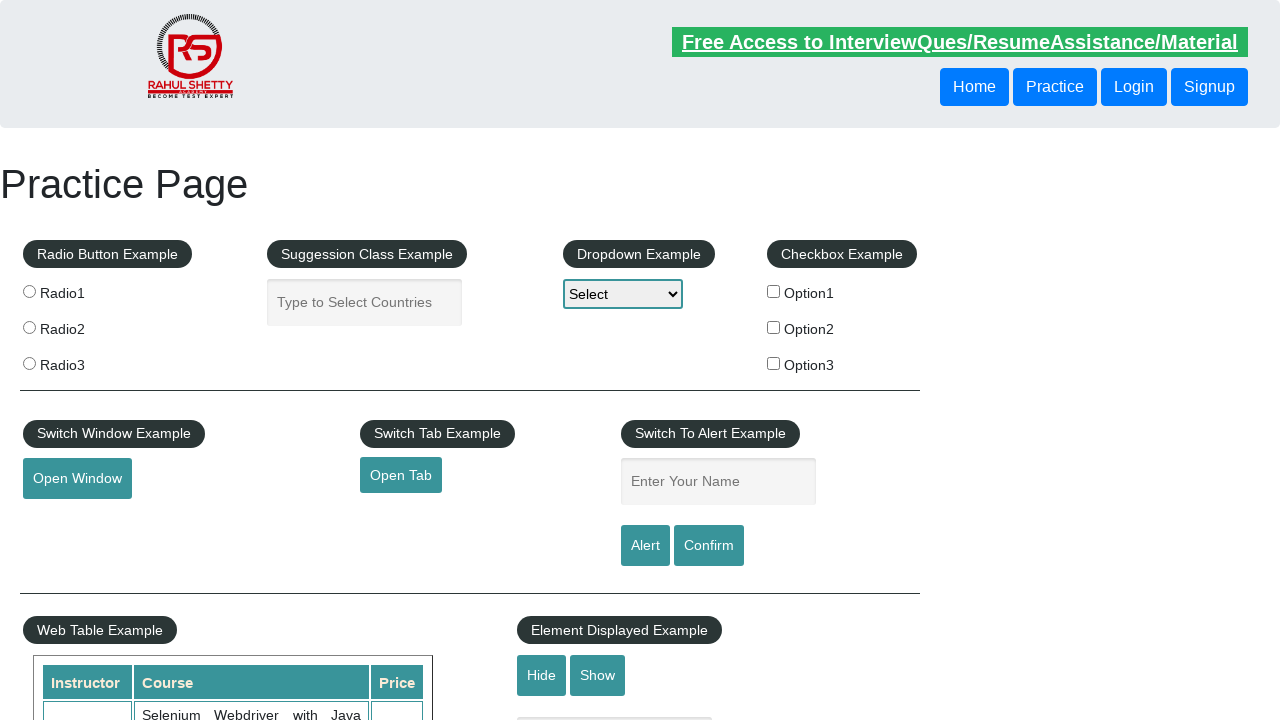

Retrieved all price elements from courses table
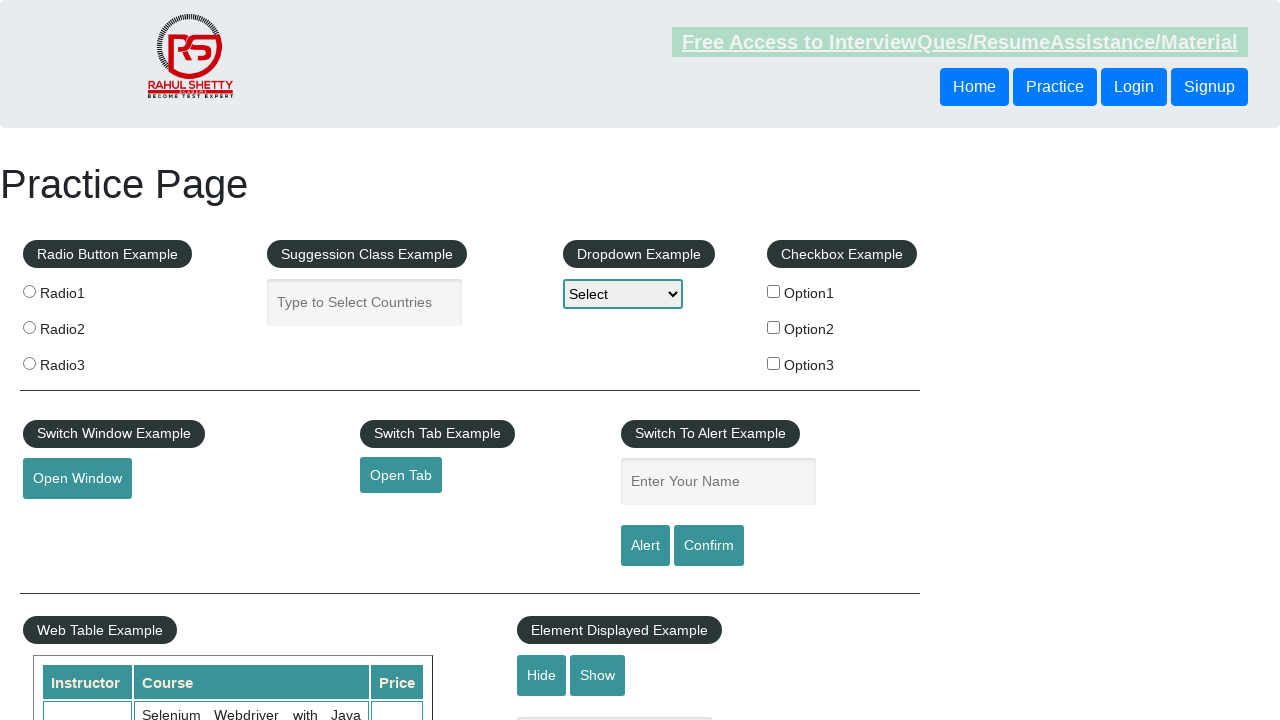

Found 10 prices in the table
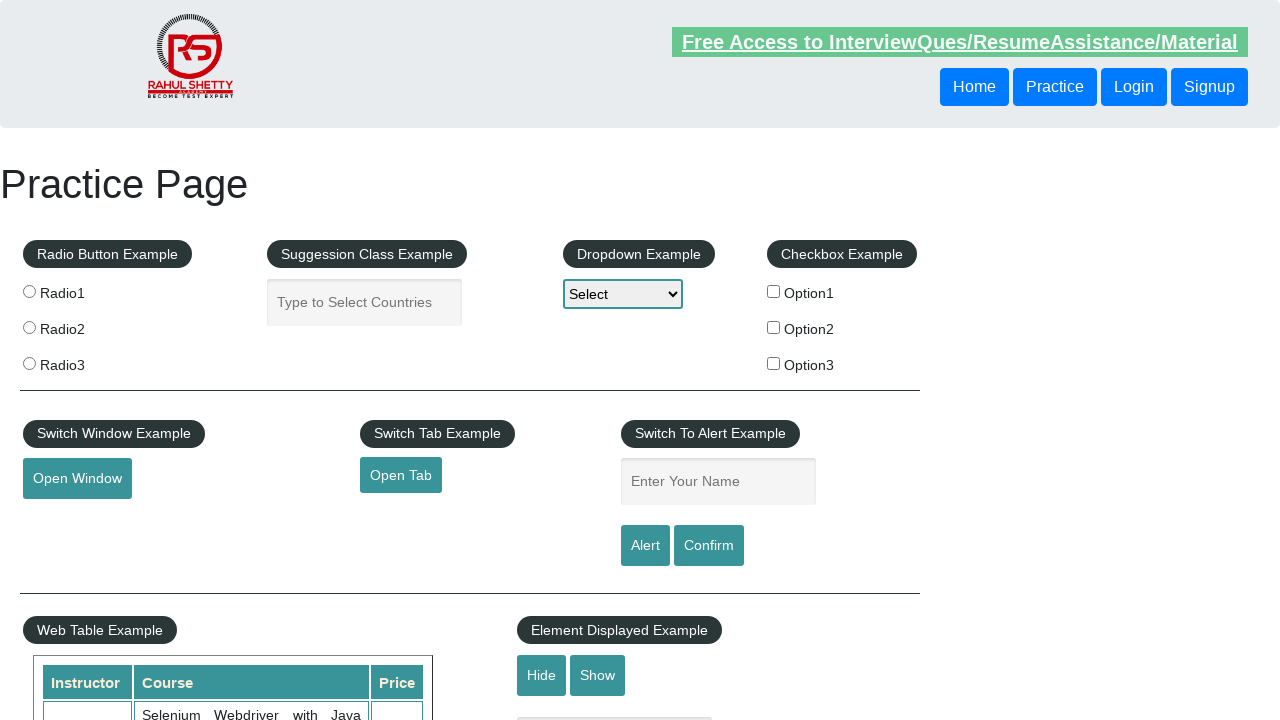

Extracted price 0: 30
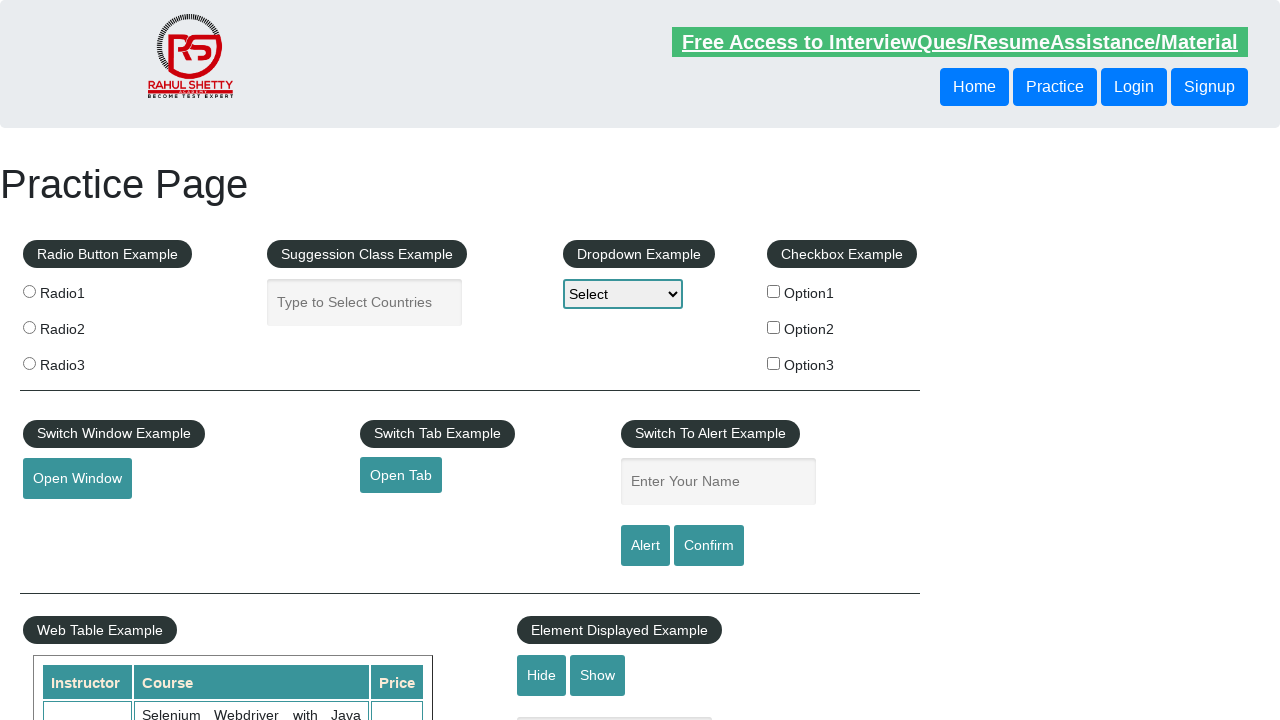

Extracted price 1: 25
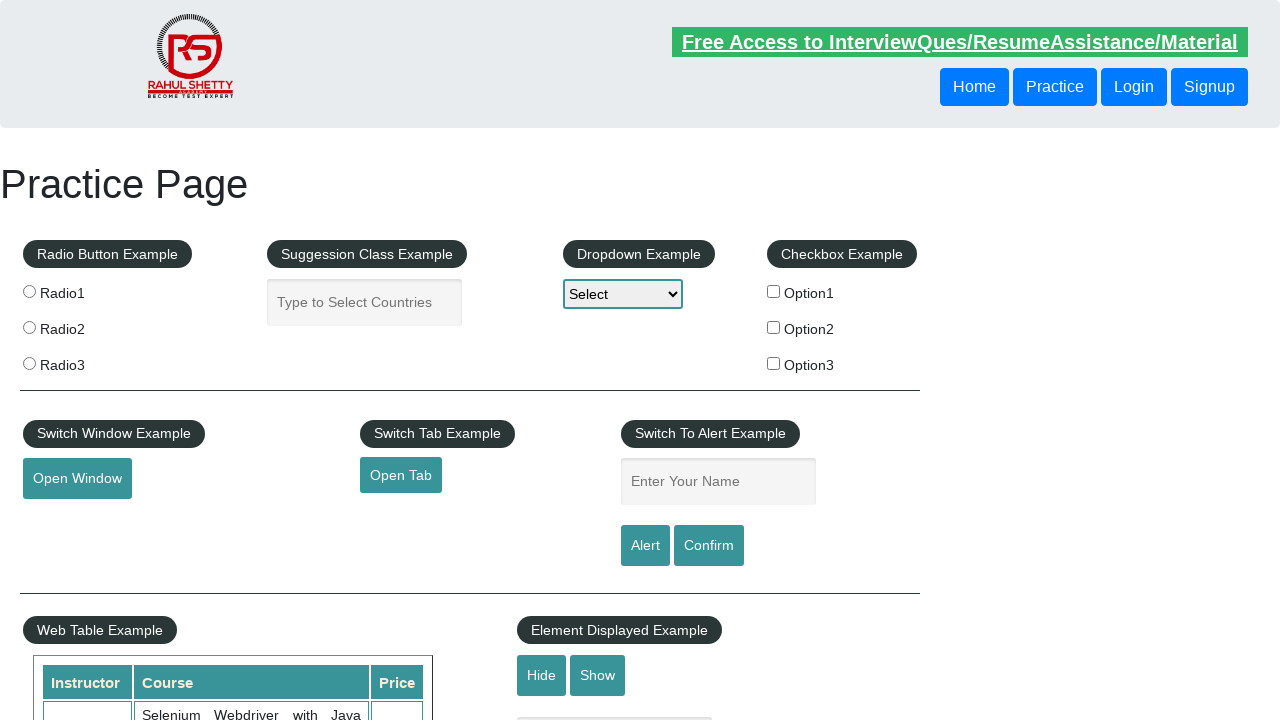

Extracted price 2: 30
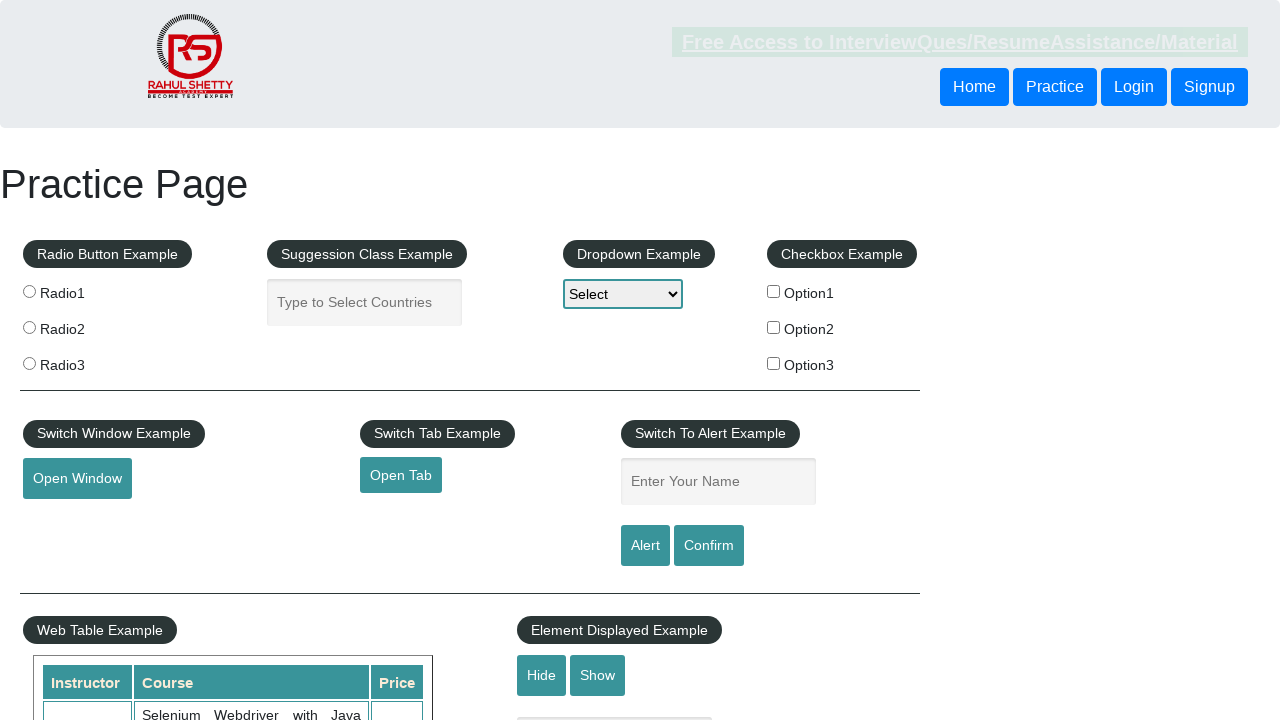

Extracted price 3: 20
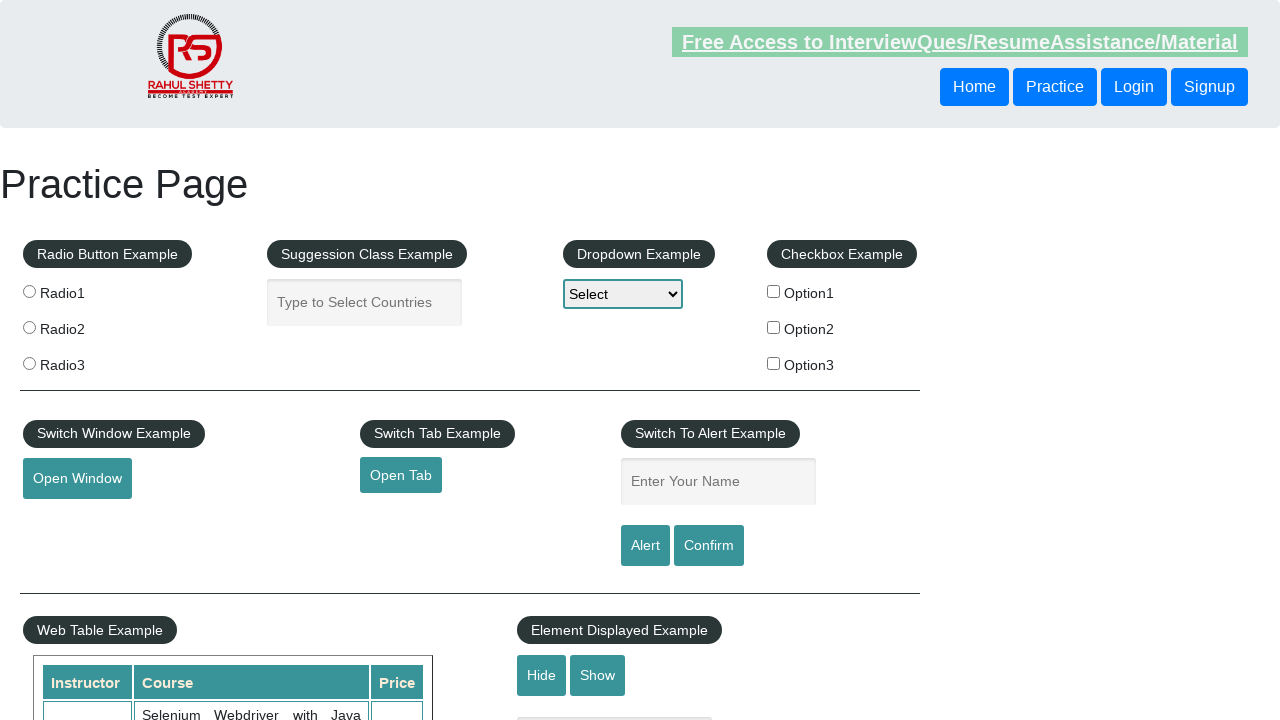

Extracted price 4: 25
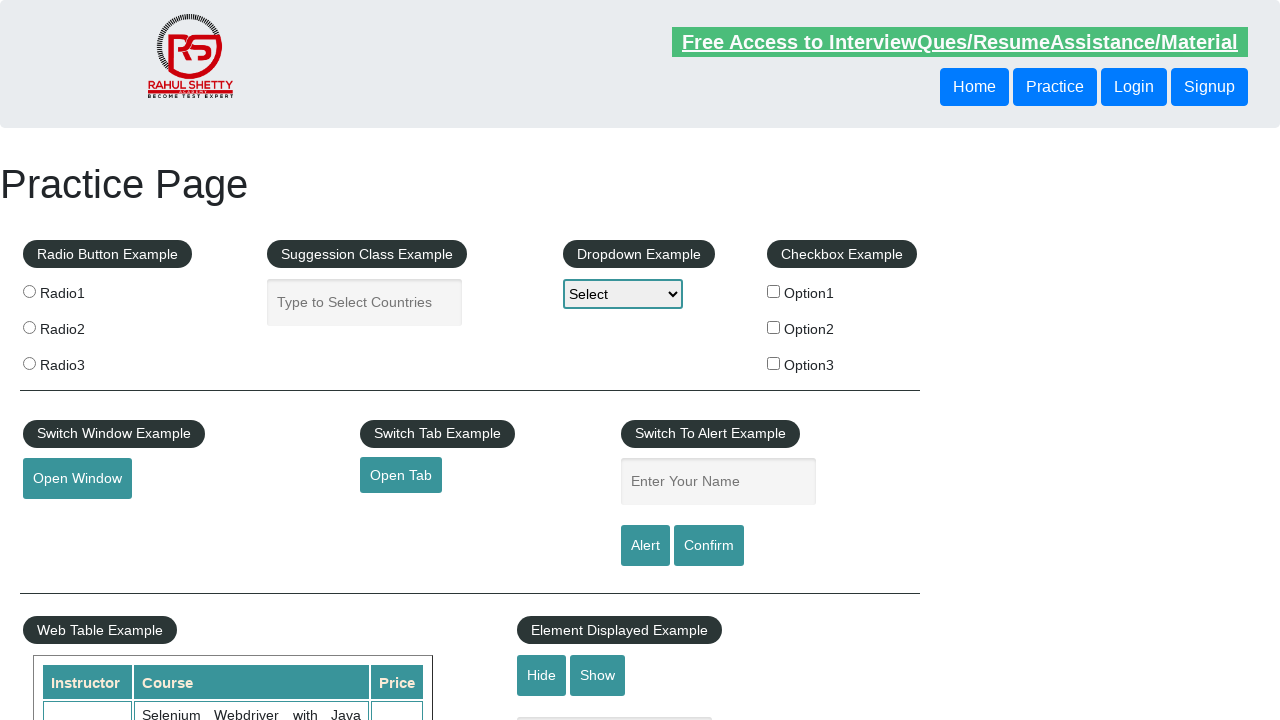

Extracted price 5: 35
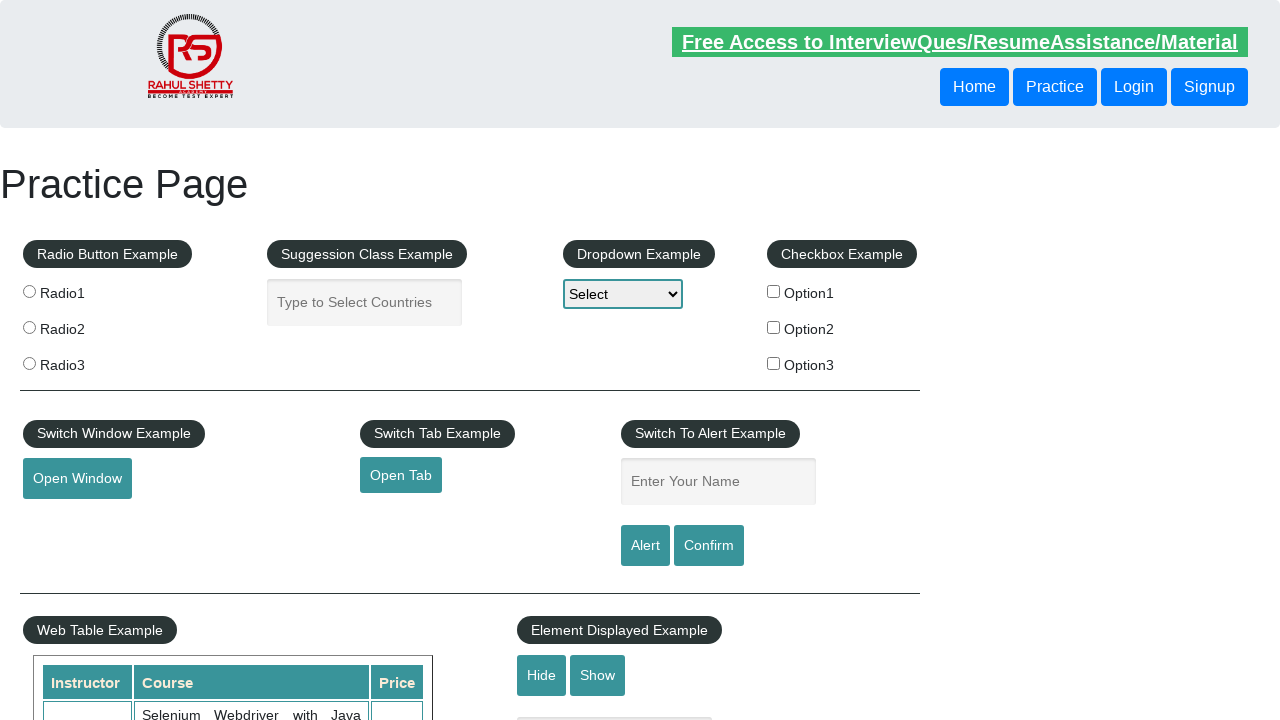

Extracted price 6: 25
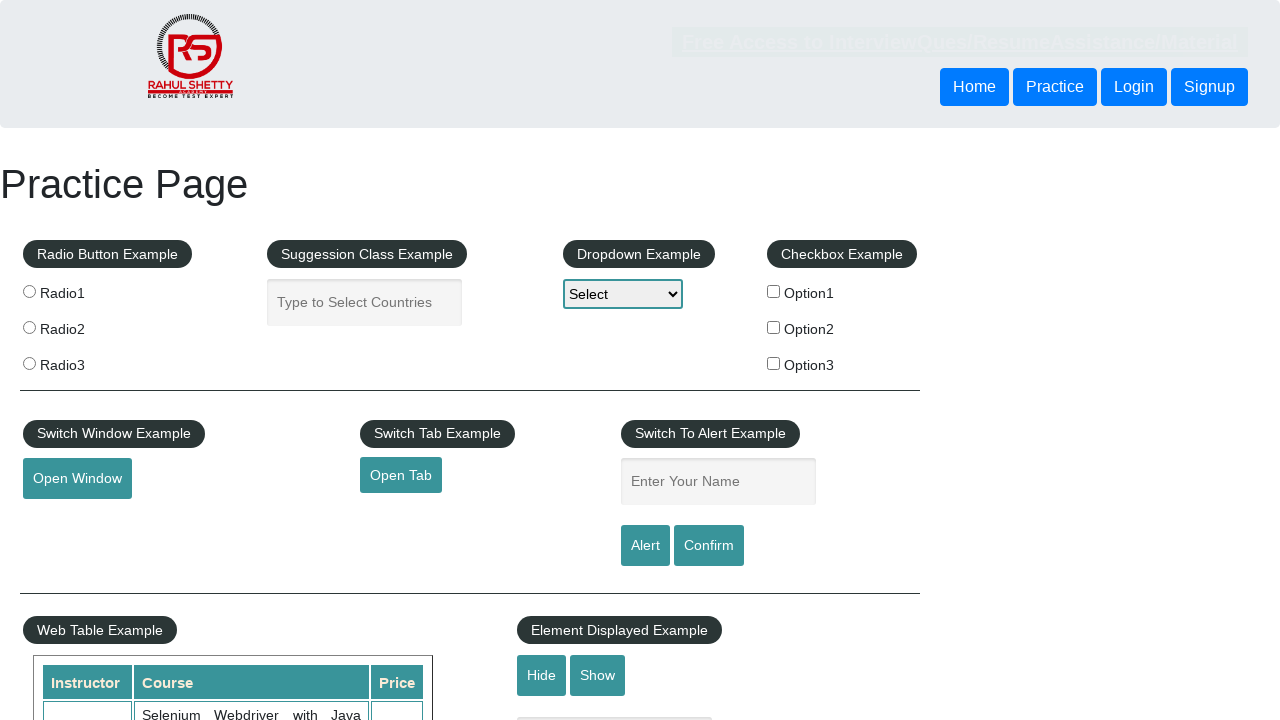

Extracted price 7: 25
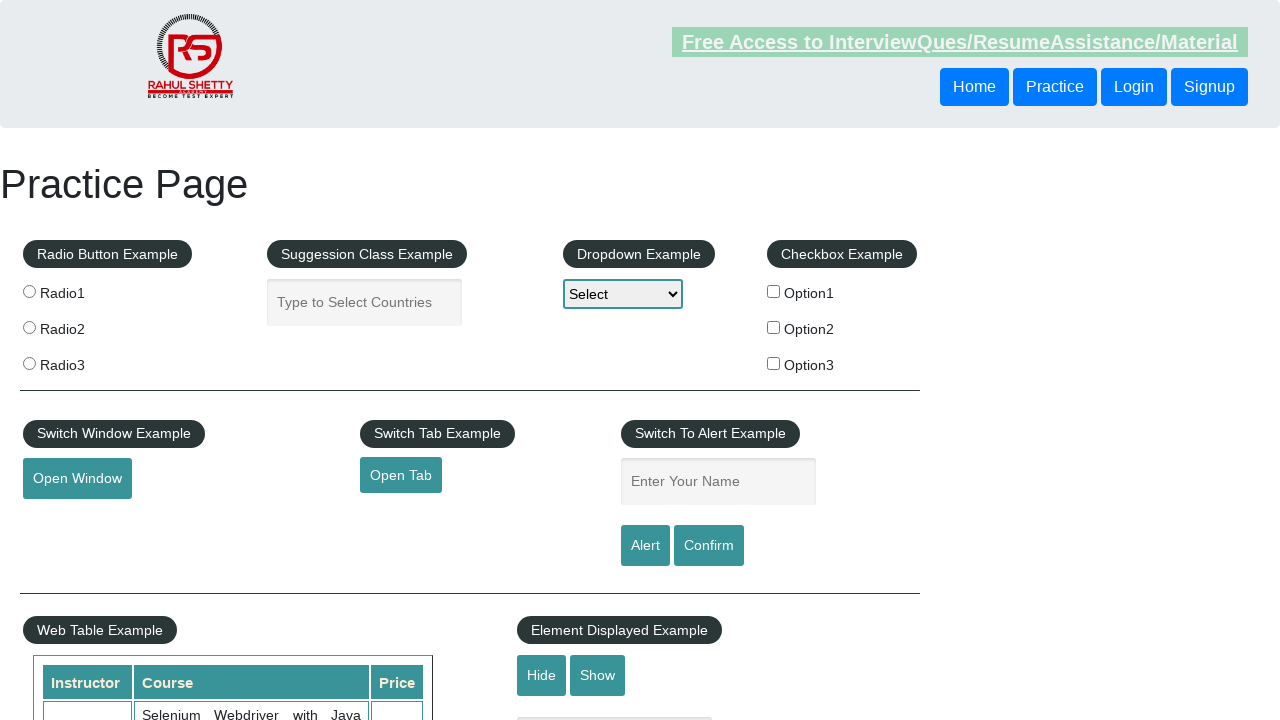

Extracted price 8: 20
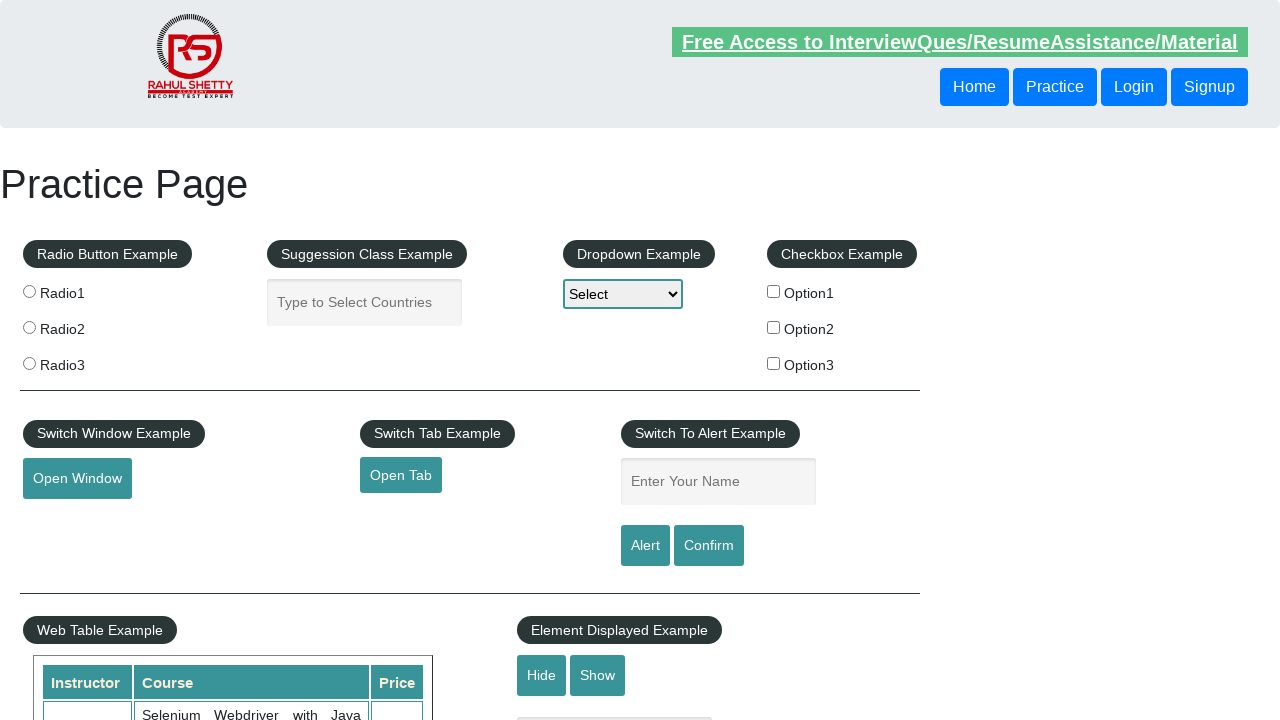

Extracted price 9: 0
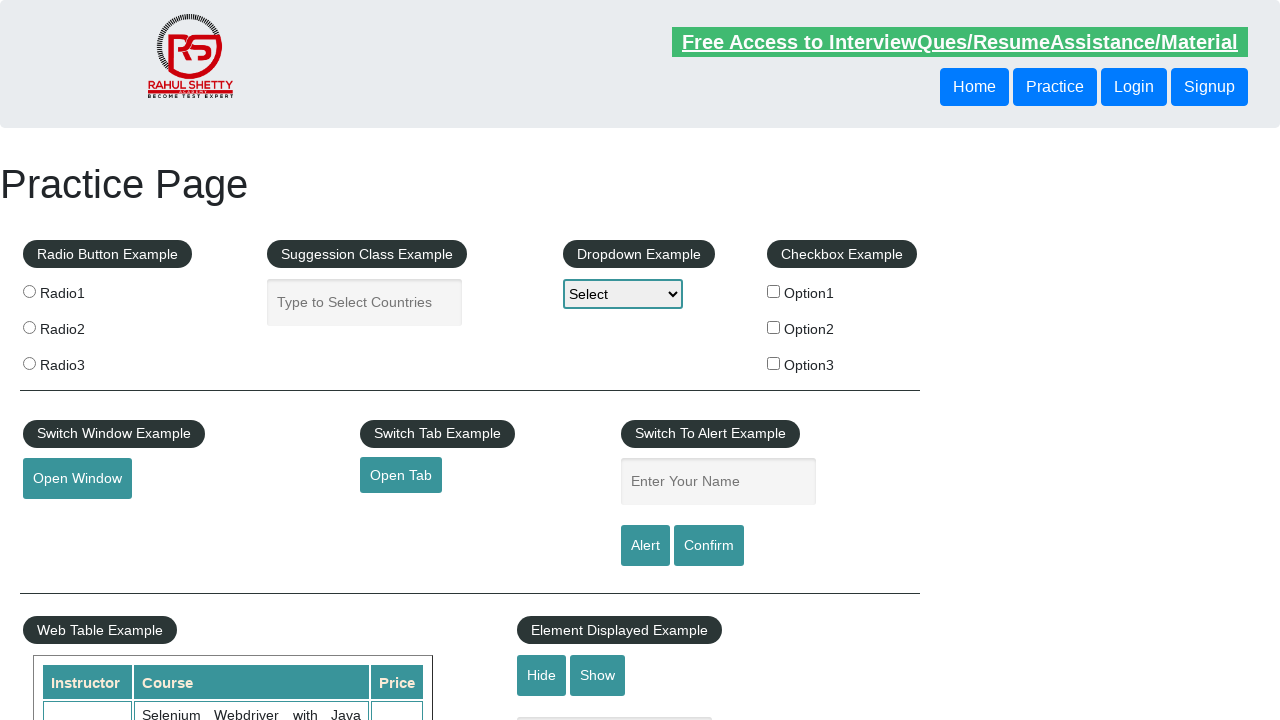

Waited for Web Table Fixed header legend to load
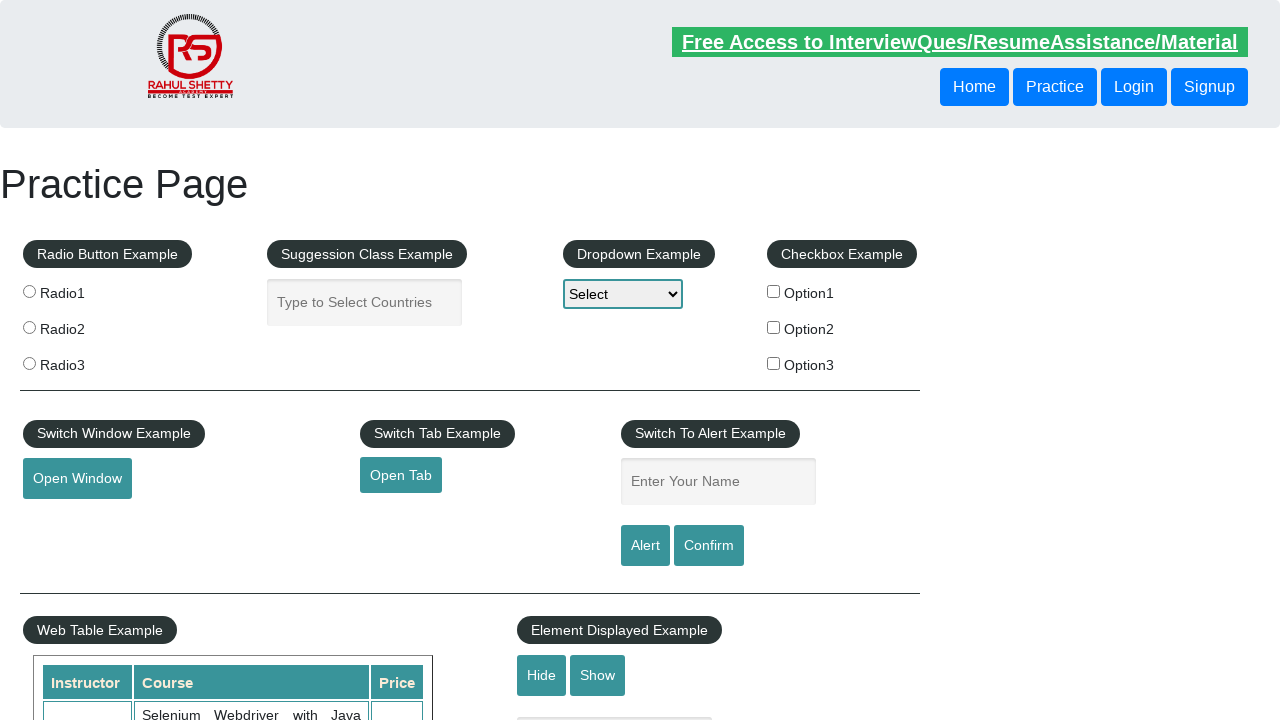

Retrieved all amount elements from fixed header table
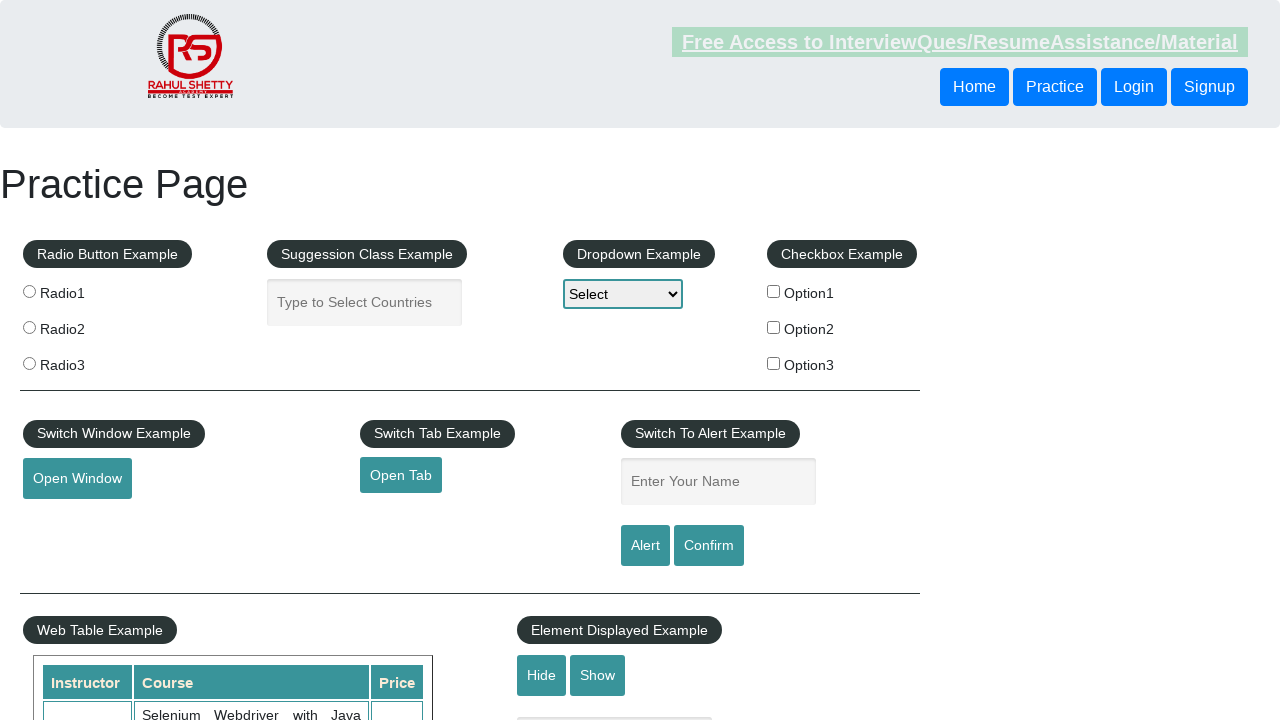

Found 9 amounts in the fixed header table
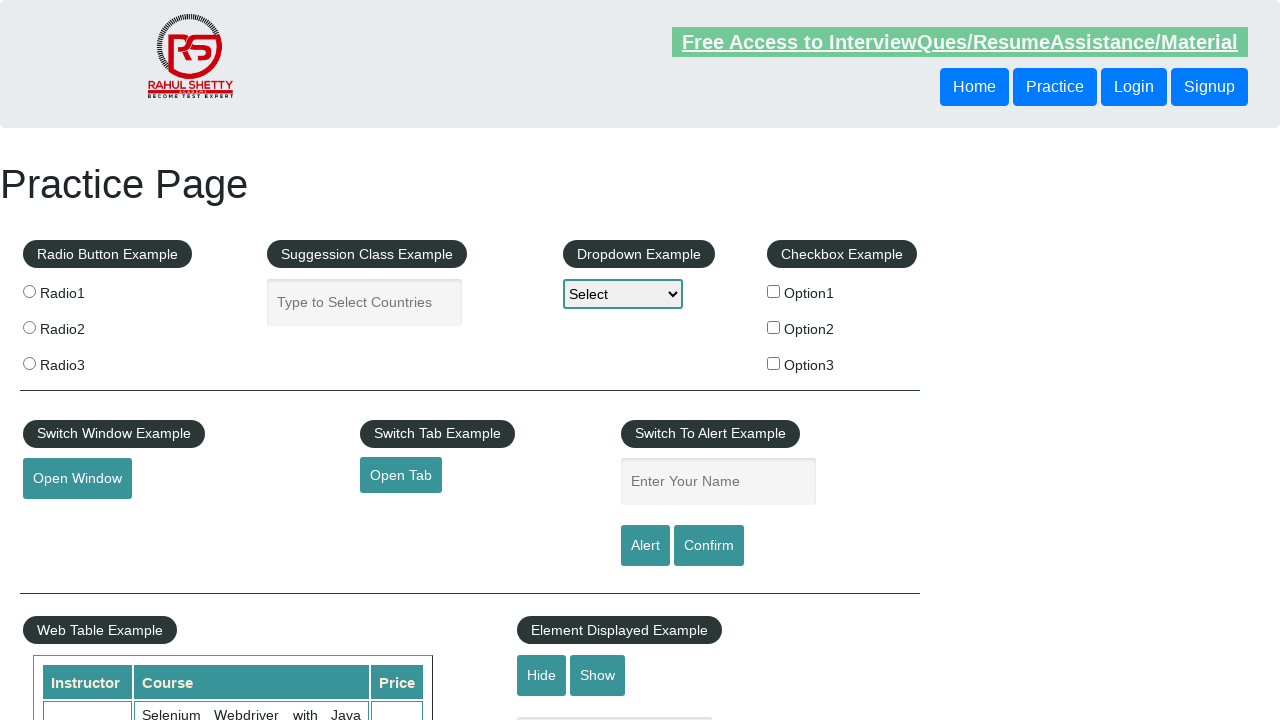

Extracted amount 0: 28
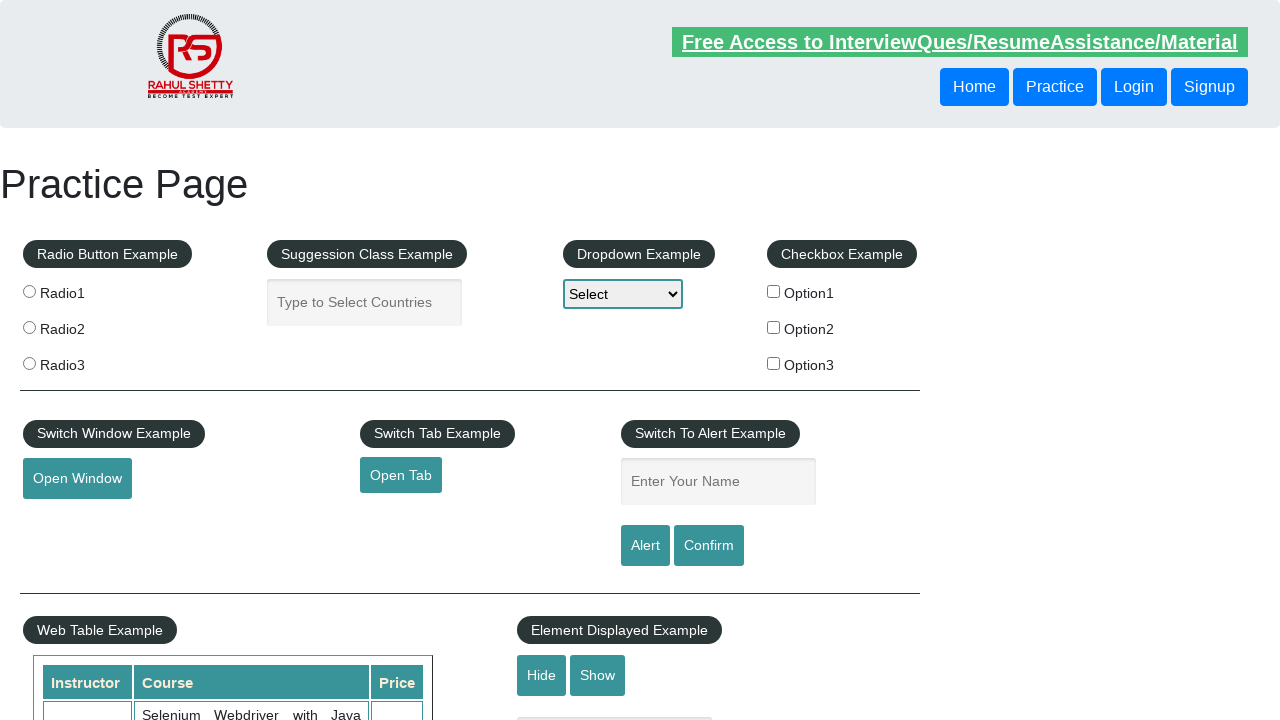

Extracted amount 1: 23
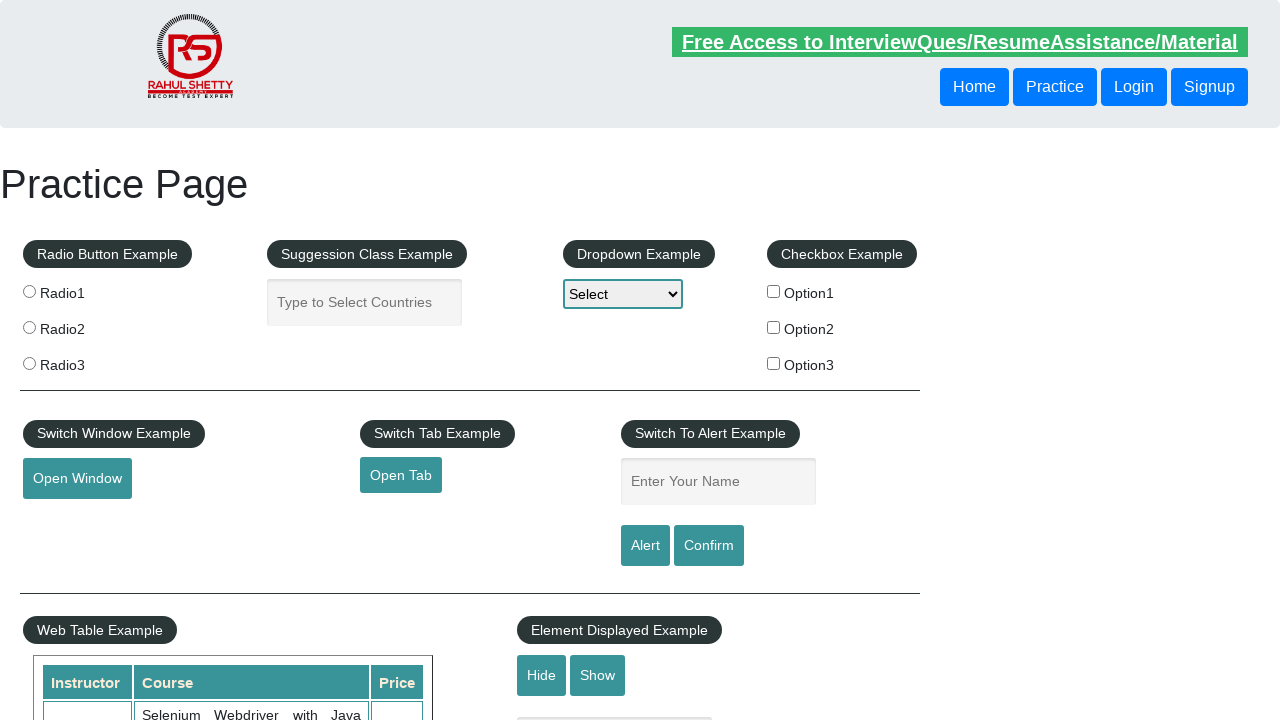

Extracted amount 2: 48
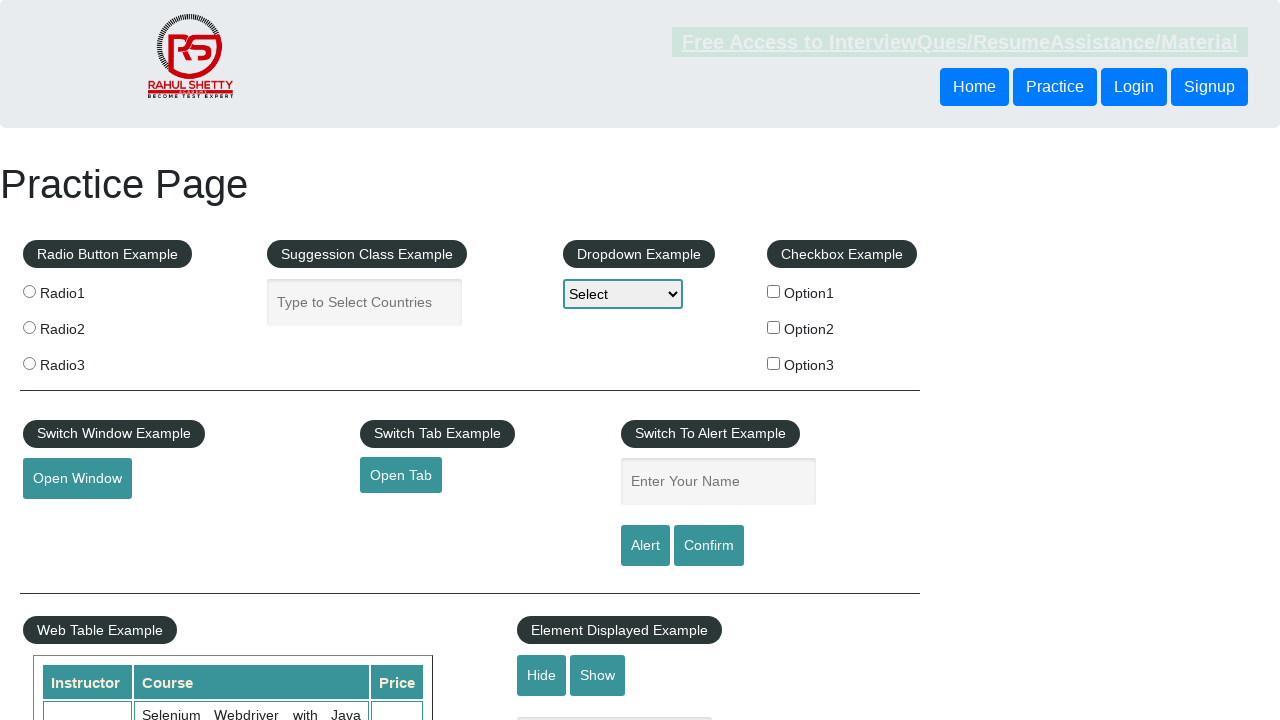

Extracted amount 3: 18
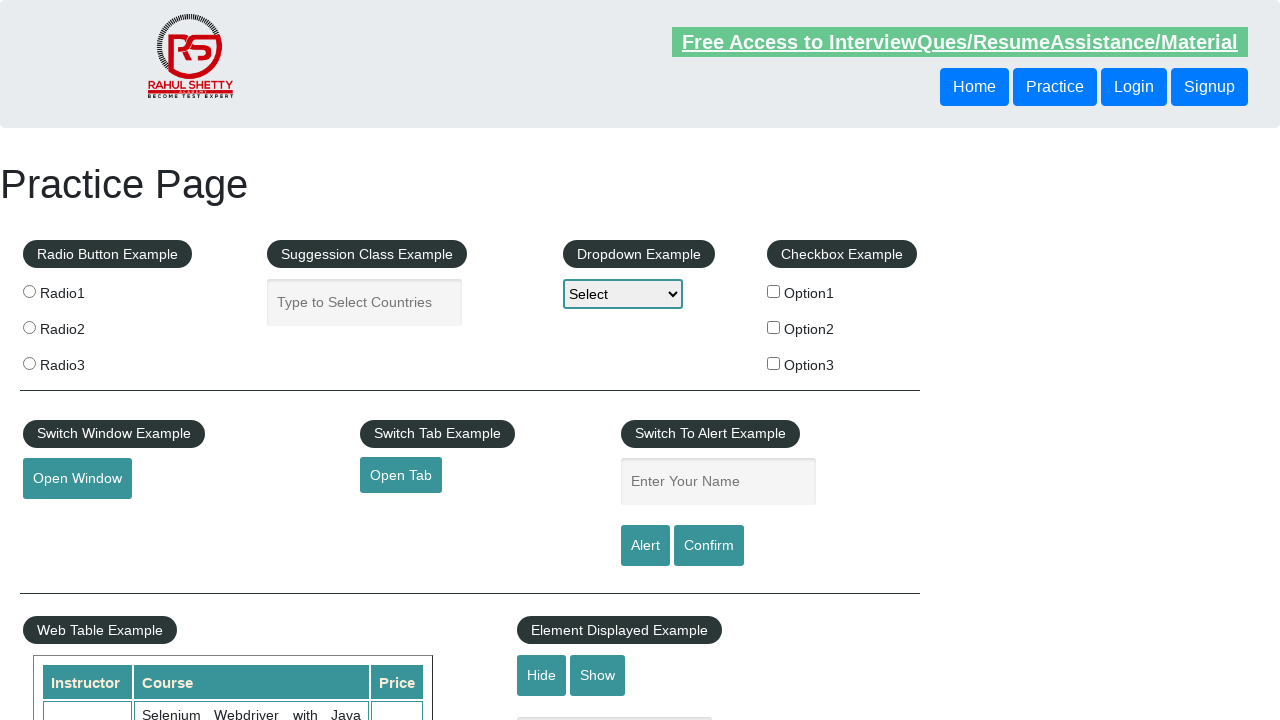

Extracted amount 4: 32
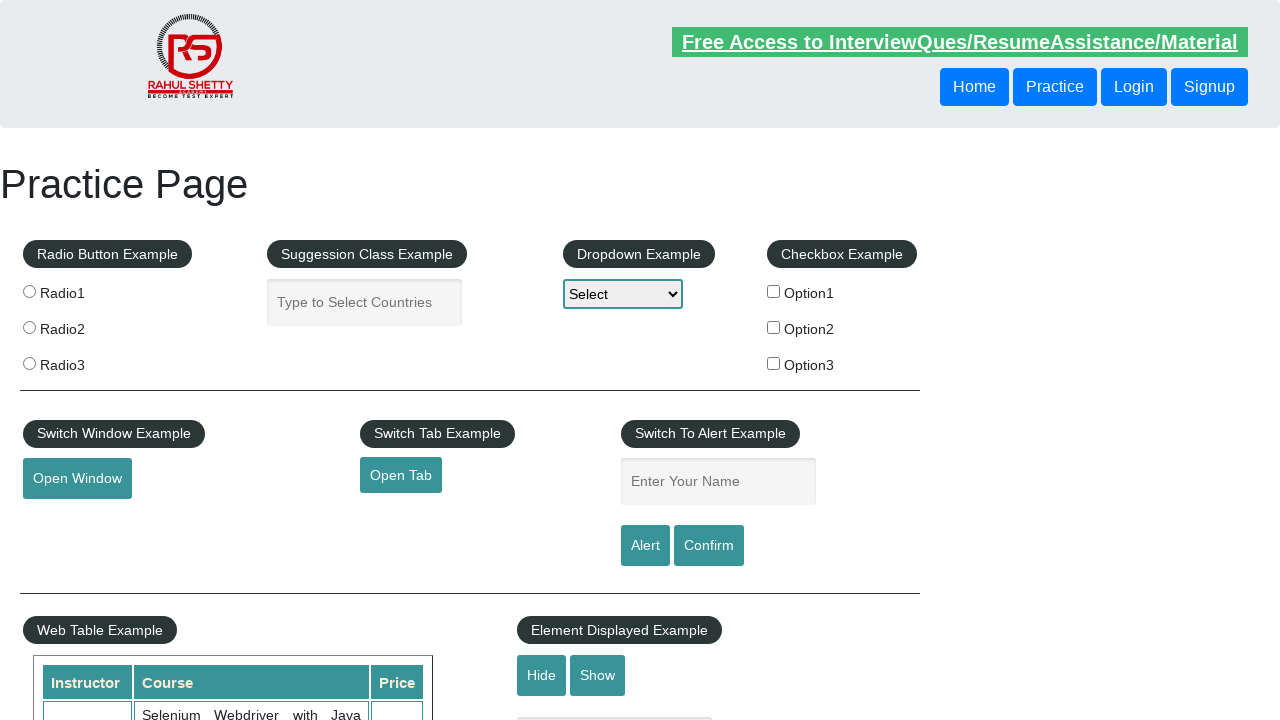

Extracted amount 5: 46
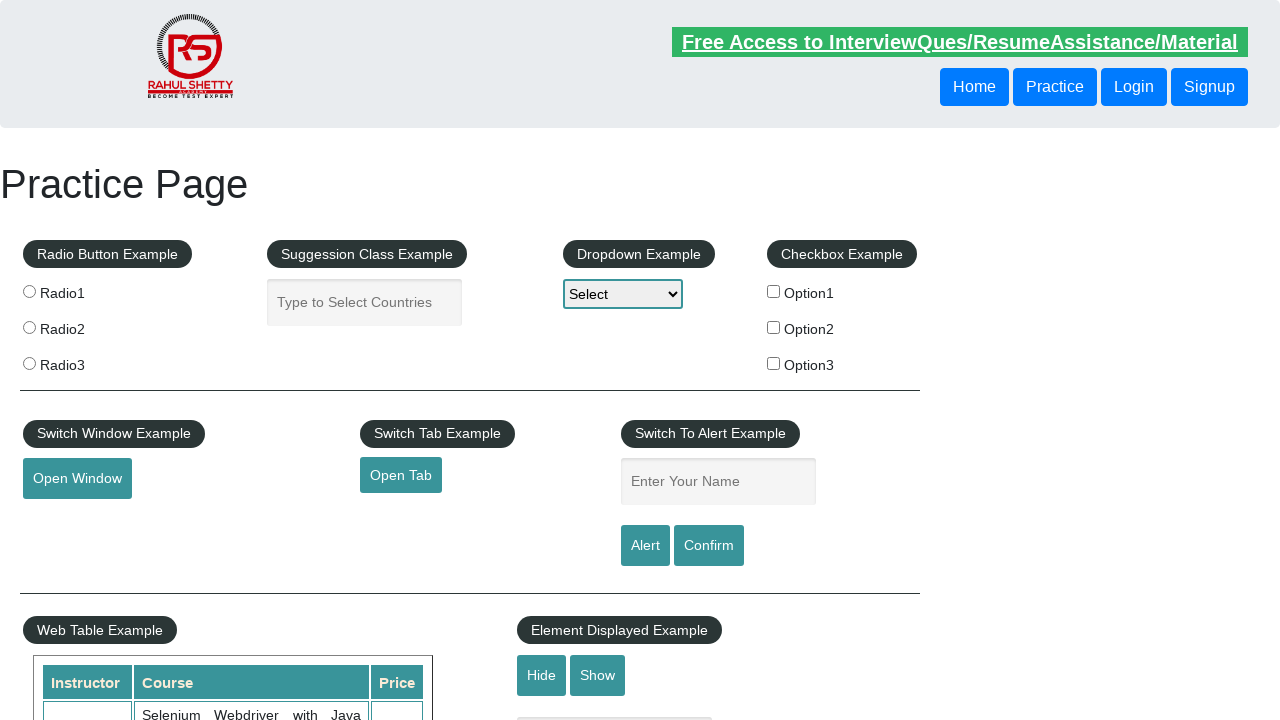

Extracted amount 6: 37
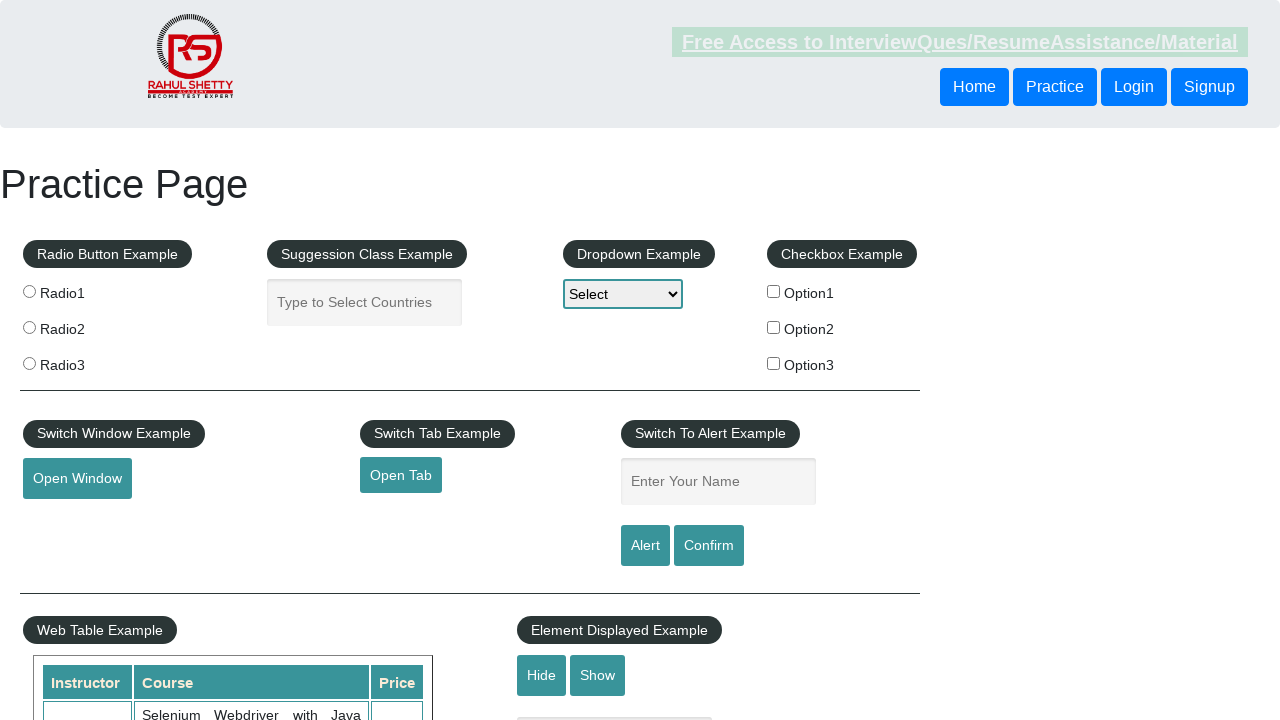

Extracted amount 7: 31
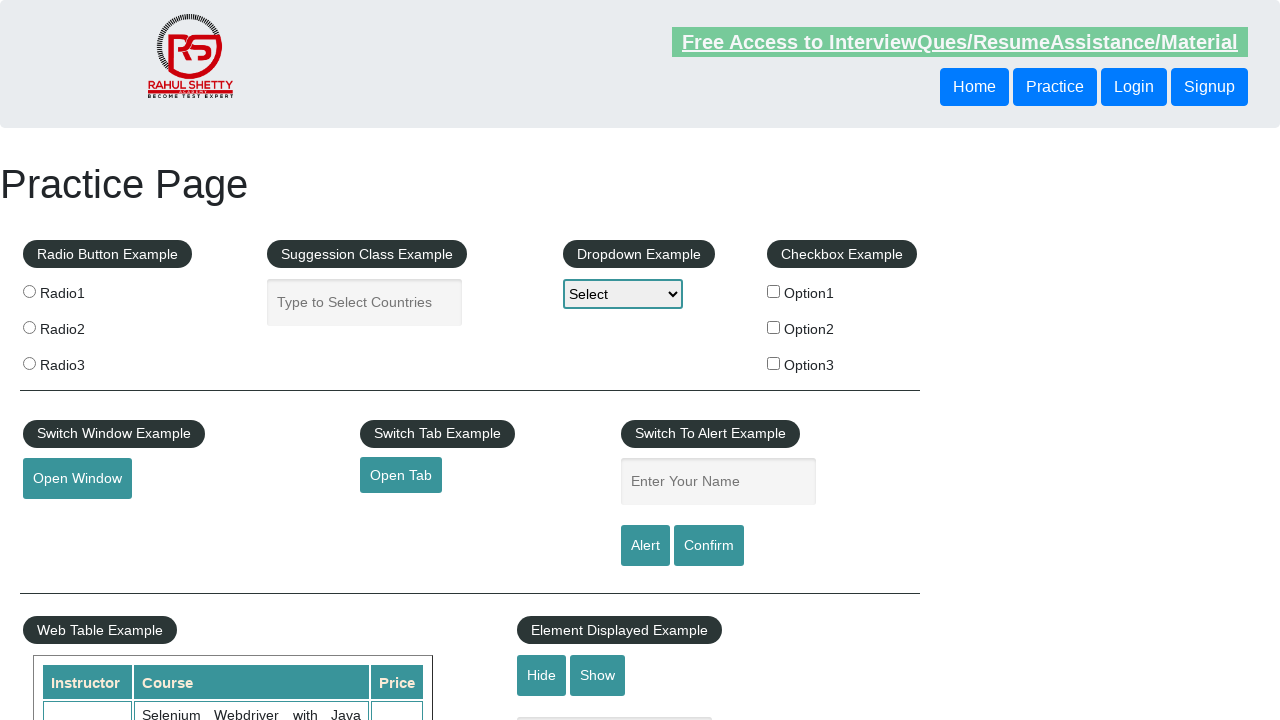

Extracted amount 8: 33
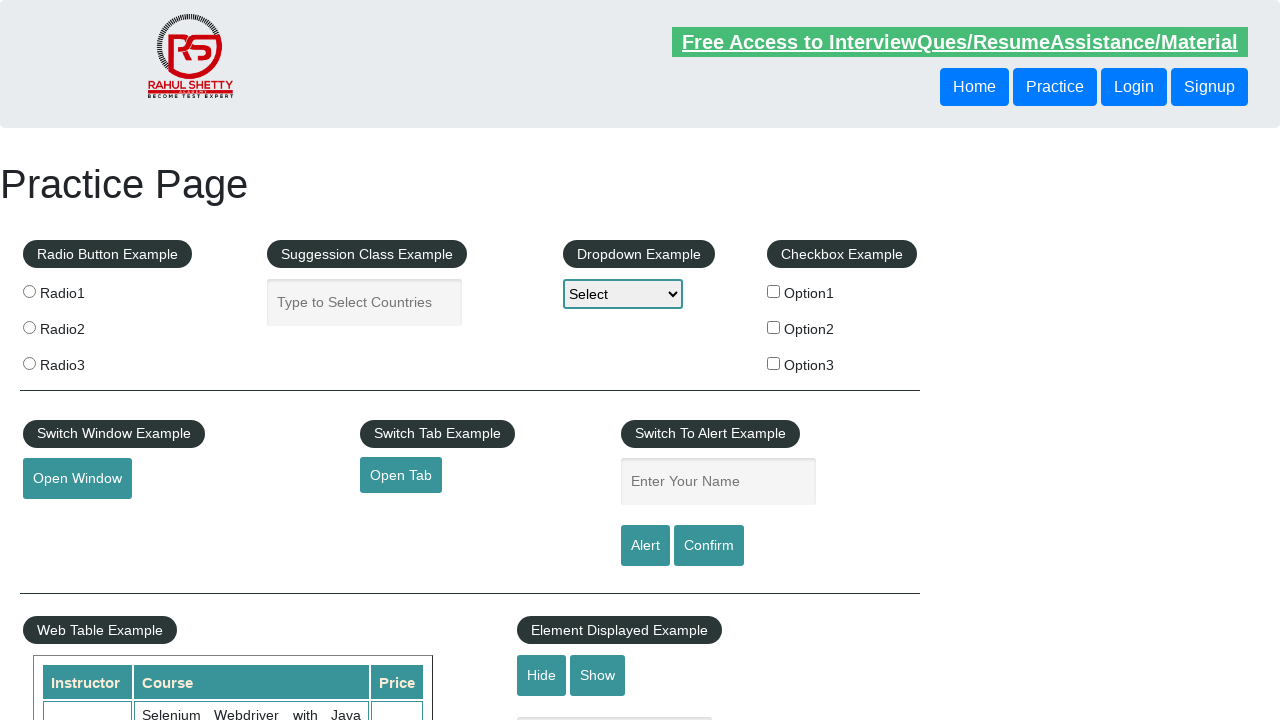

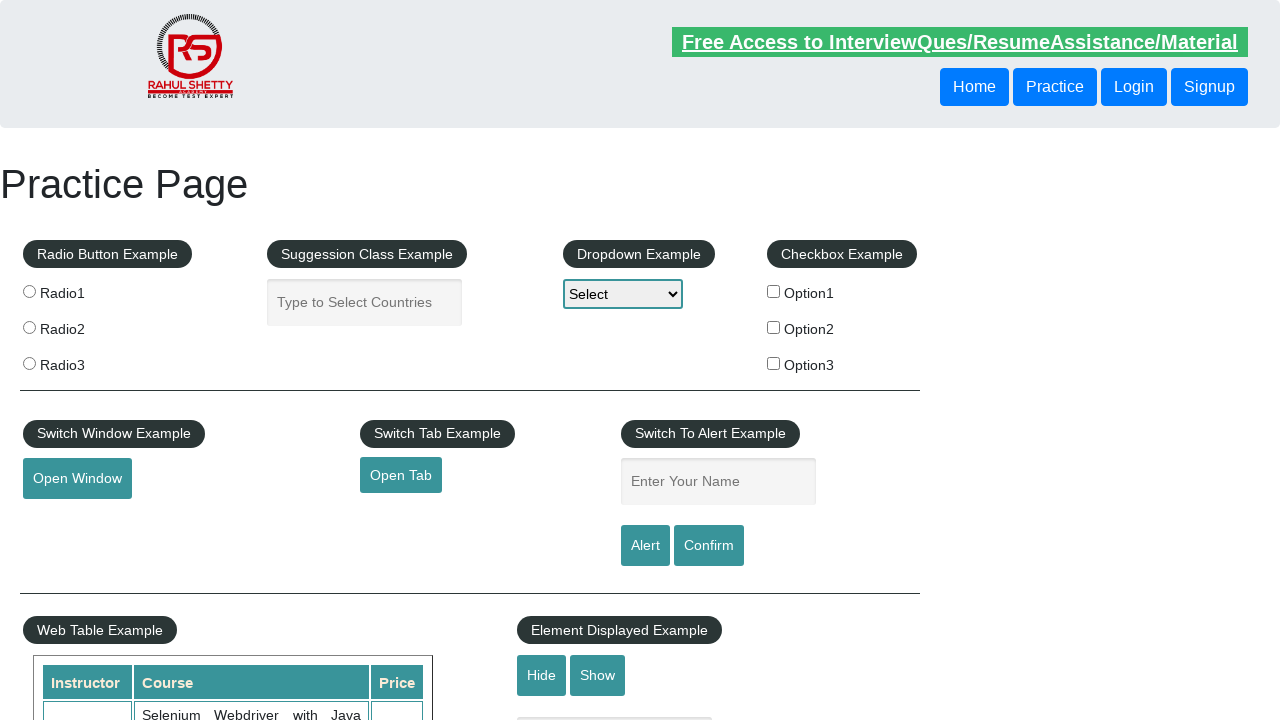